Tests JavaScript execution capabilities including getting page title, scrolling up and down, and zooming the page

Starting URL: https://text-compare.com/

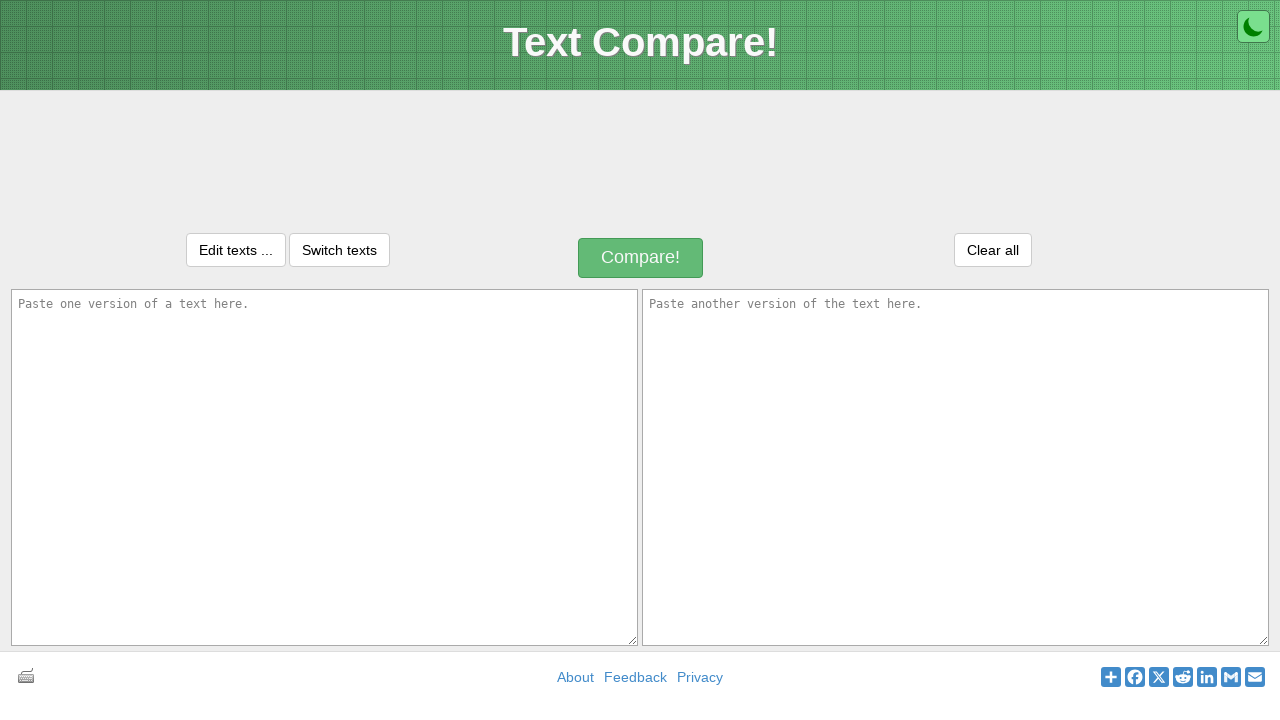

Retrieved page title using JavaScript: Text Compare! - Find differences between two text files
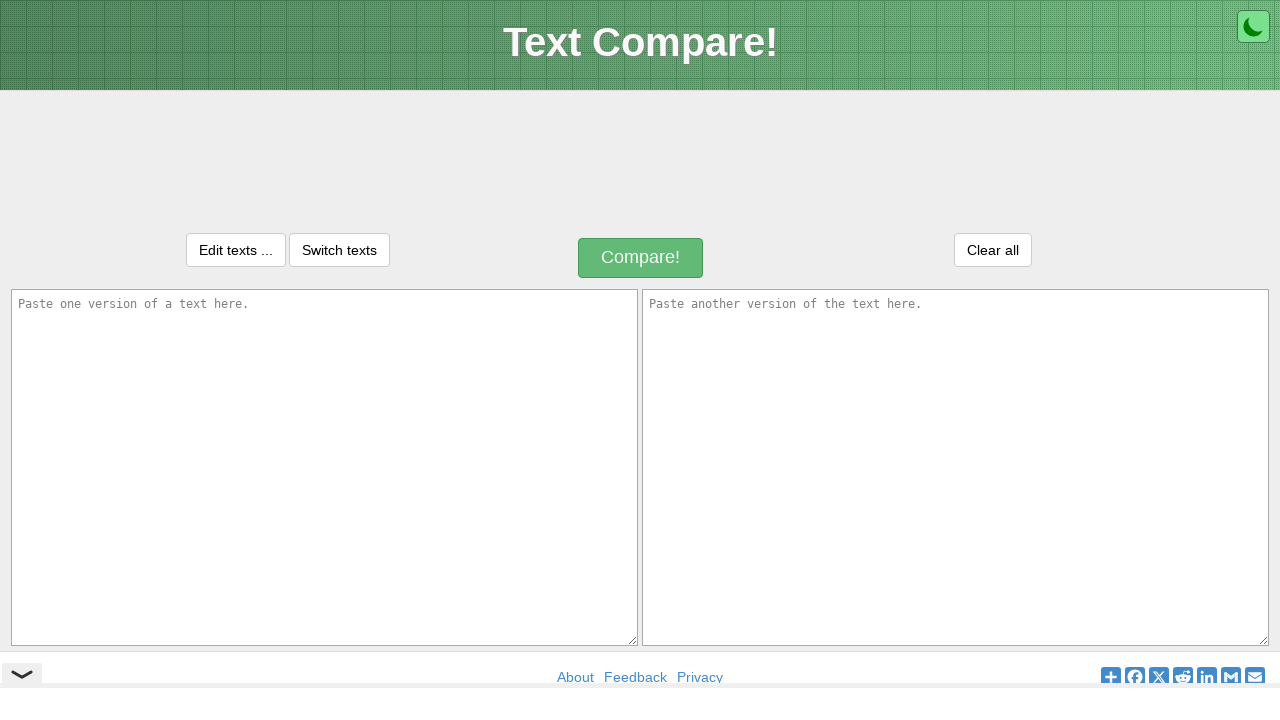

Scrolled page to bottom
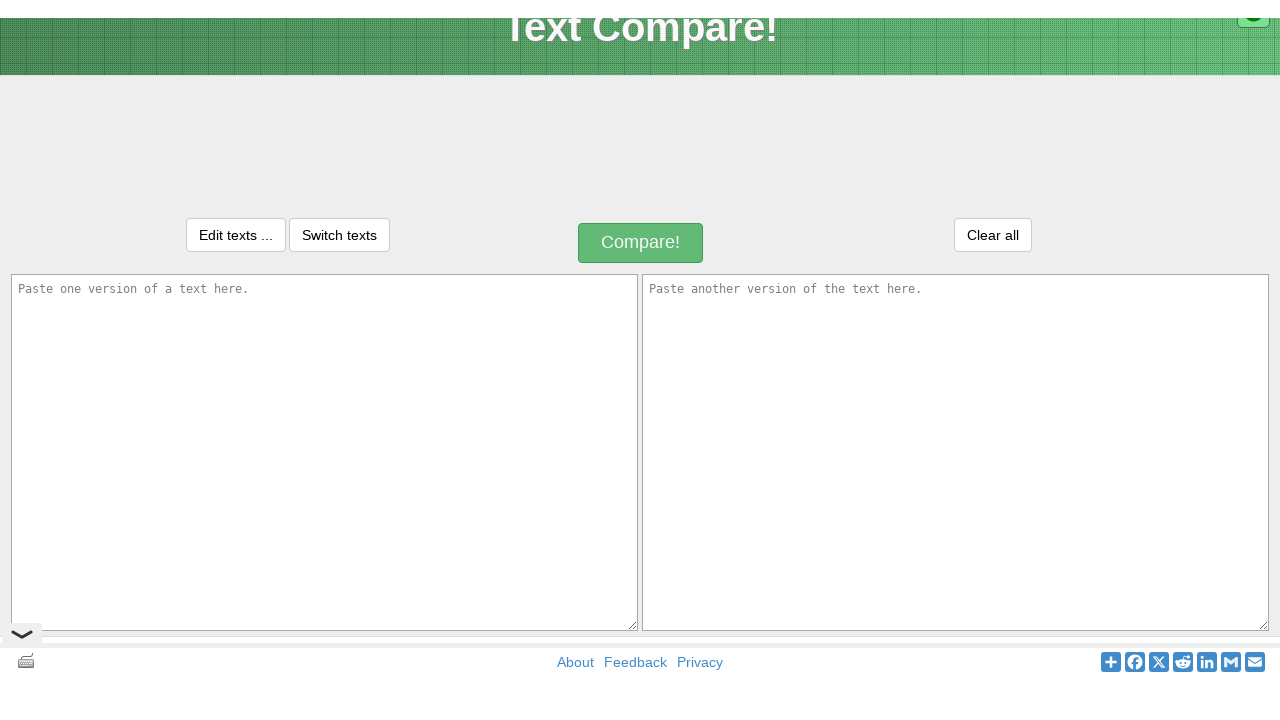

Waited 2 seconds
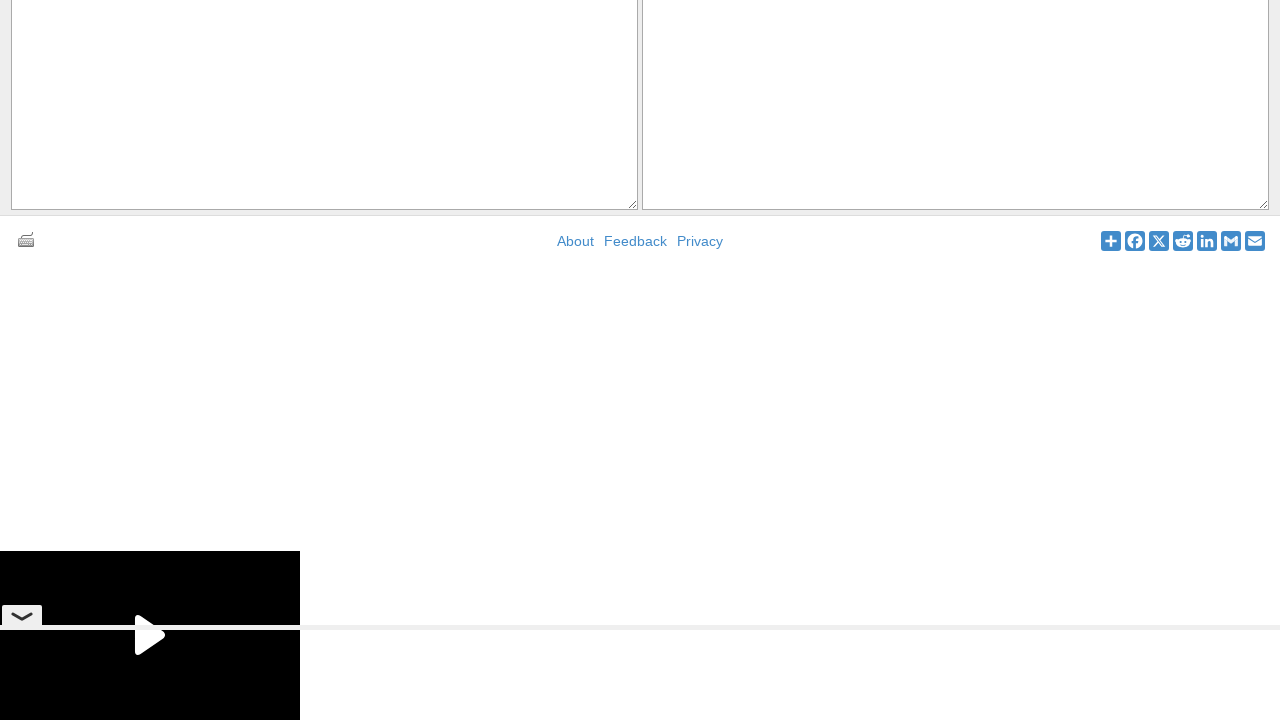

Scrolled page back to top
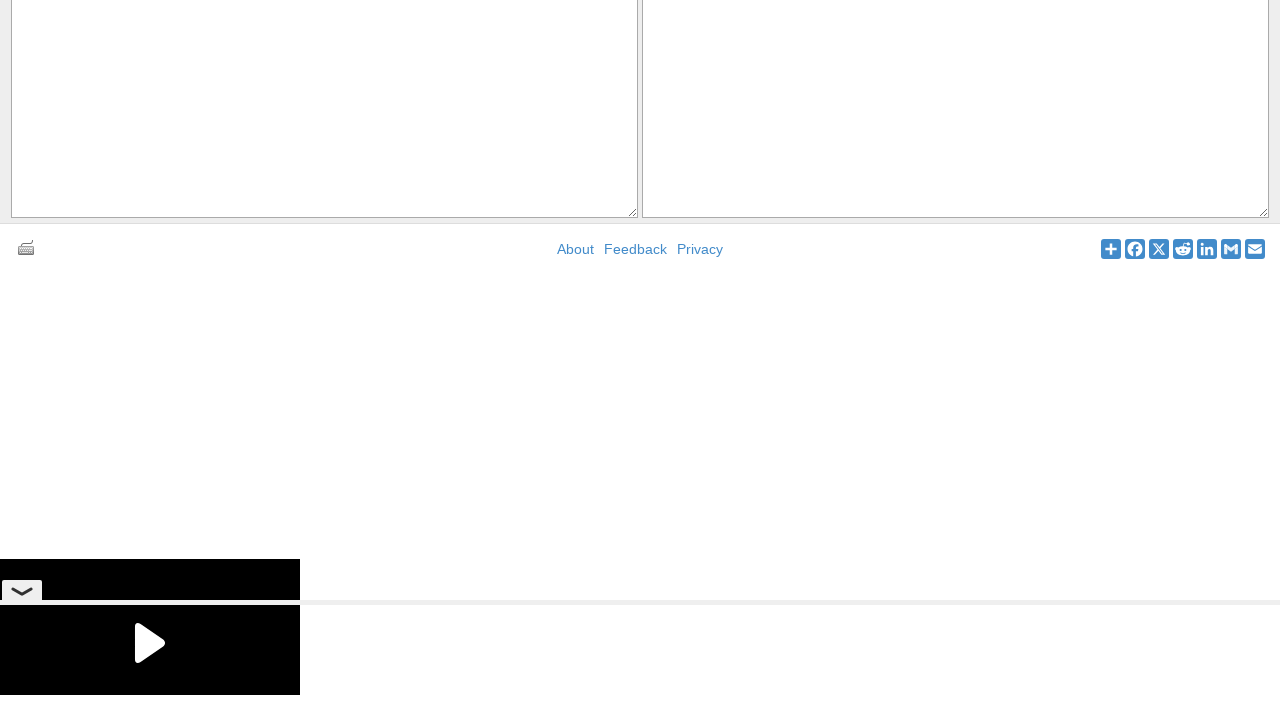

Zoomed page to 50%
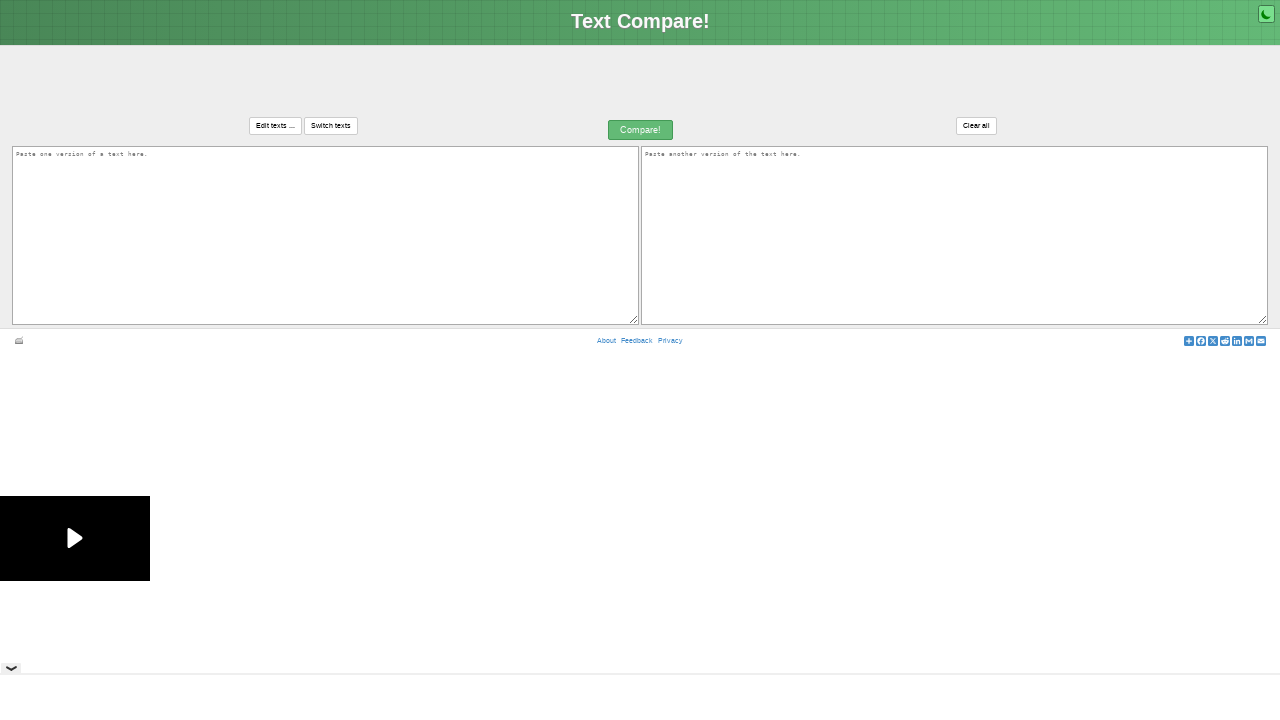

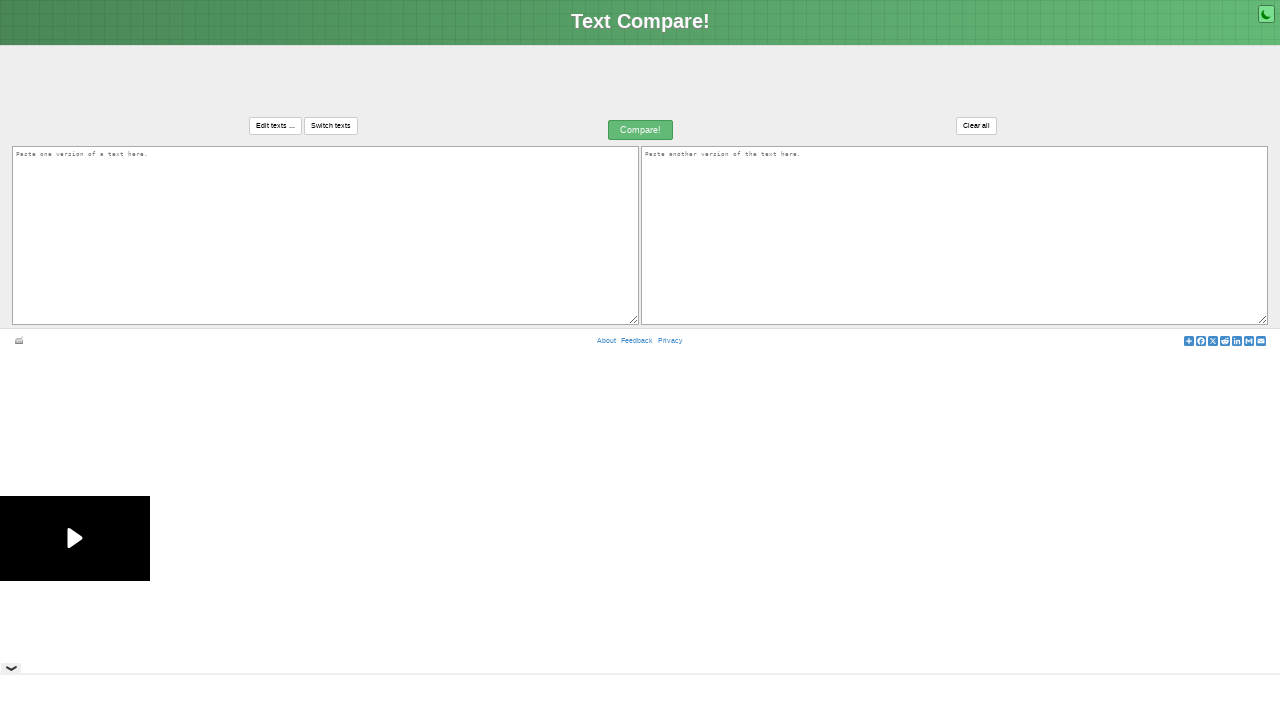